Tests Redirect Link page by following redirect links and navigating to 404 page

Starting URL: https://the-internet.herokuapp.com/

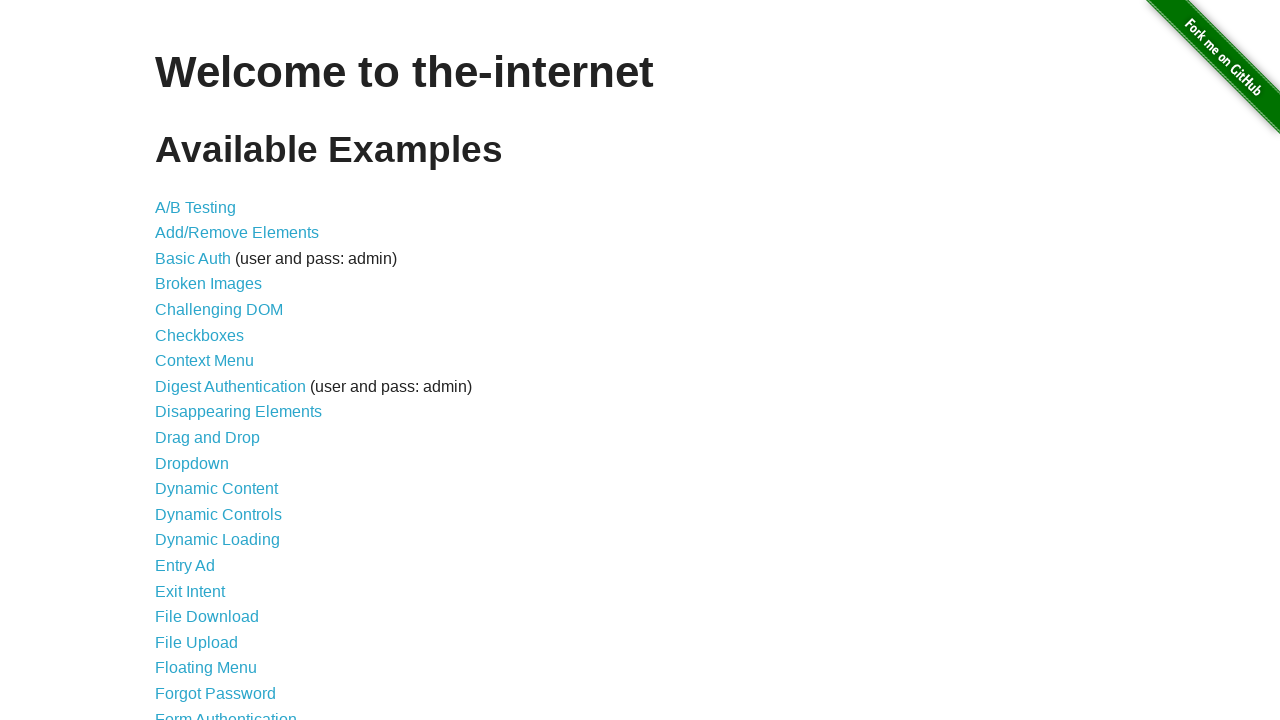

Clicked on Redirect Link navigation at (202, 446) on a:text('Redirect Link')
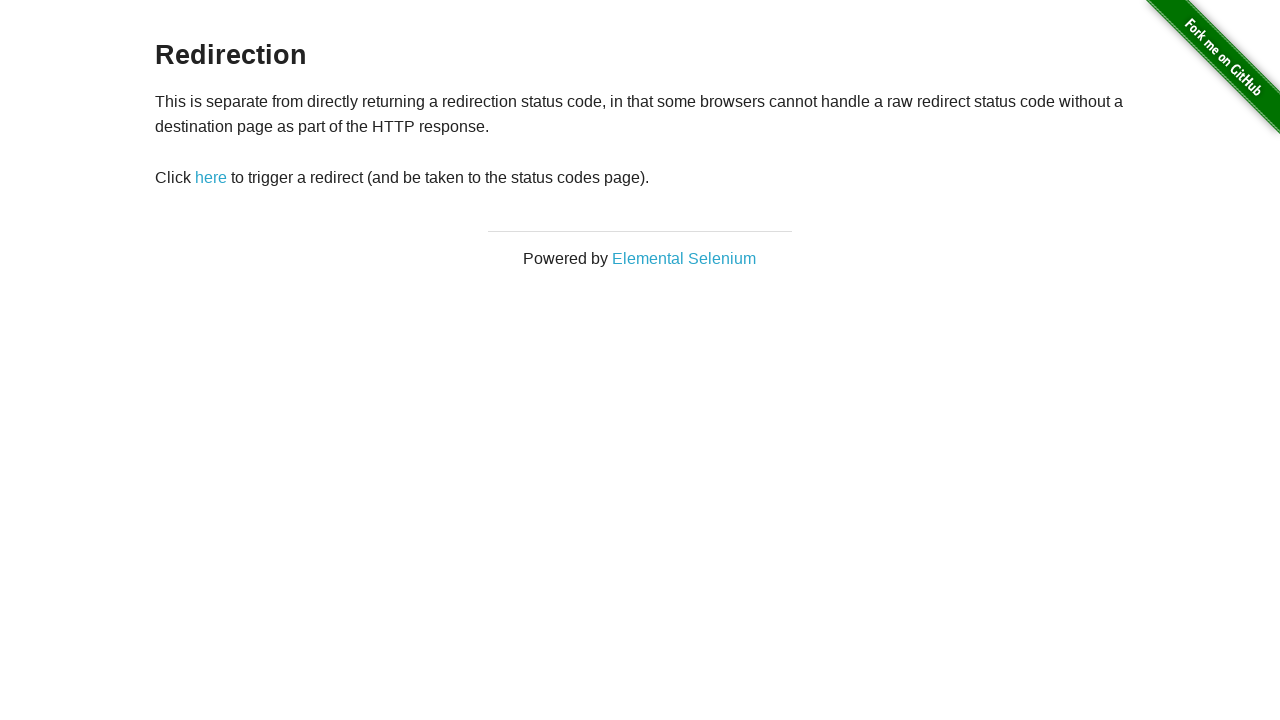

Clicked 'here' link to trigger redirect at (211, 178) on a:text('here')
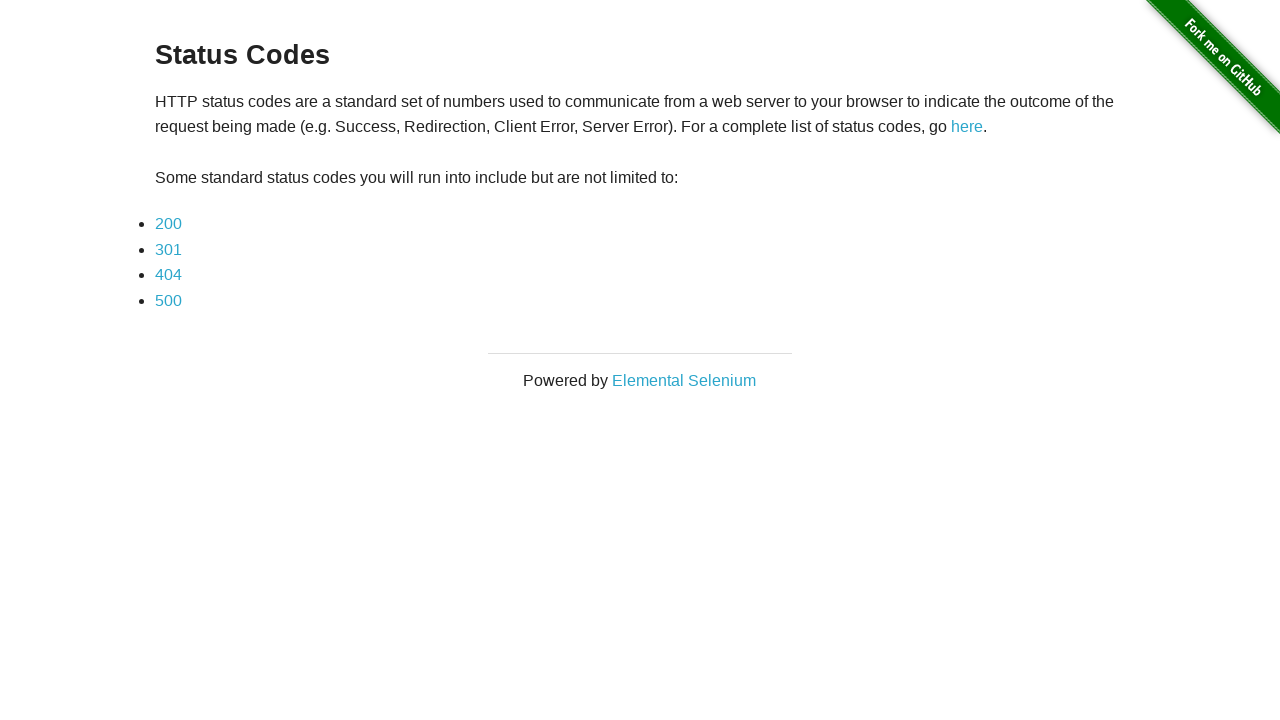

Clicked on 404 link to navigate to 404 page at (168, 275) on a:text('404')
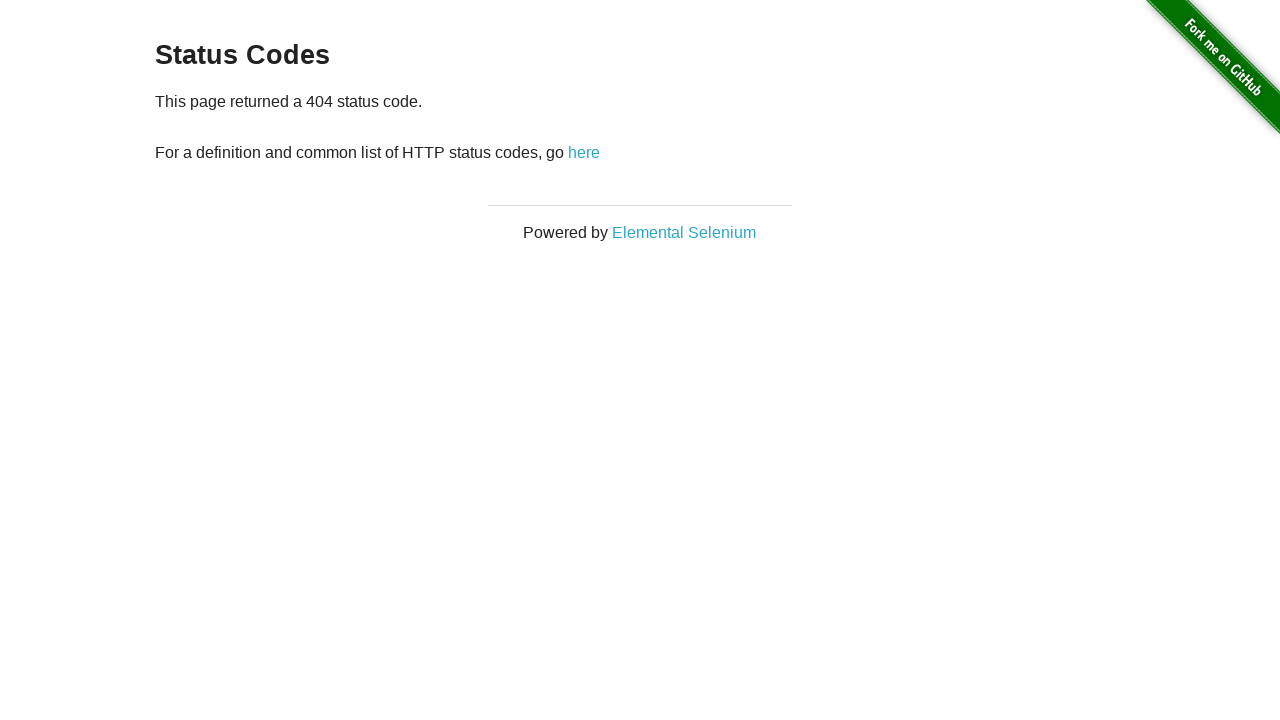

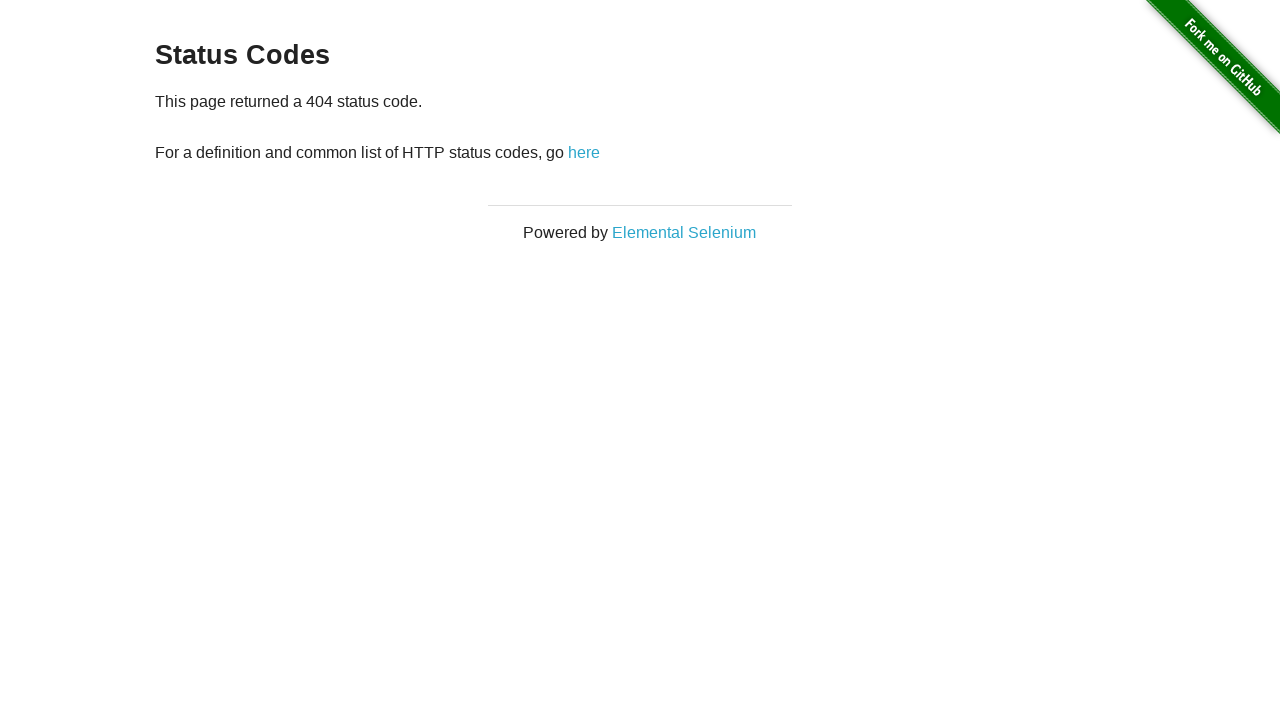